Tests modal functionality by clicking a button to open a modal and then clicking the close button to dismiss it

Starting URL: https://formy-project.herokuapp.com/modal

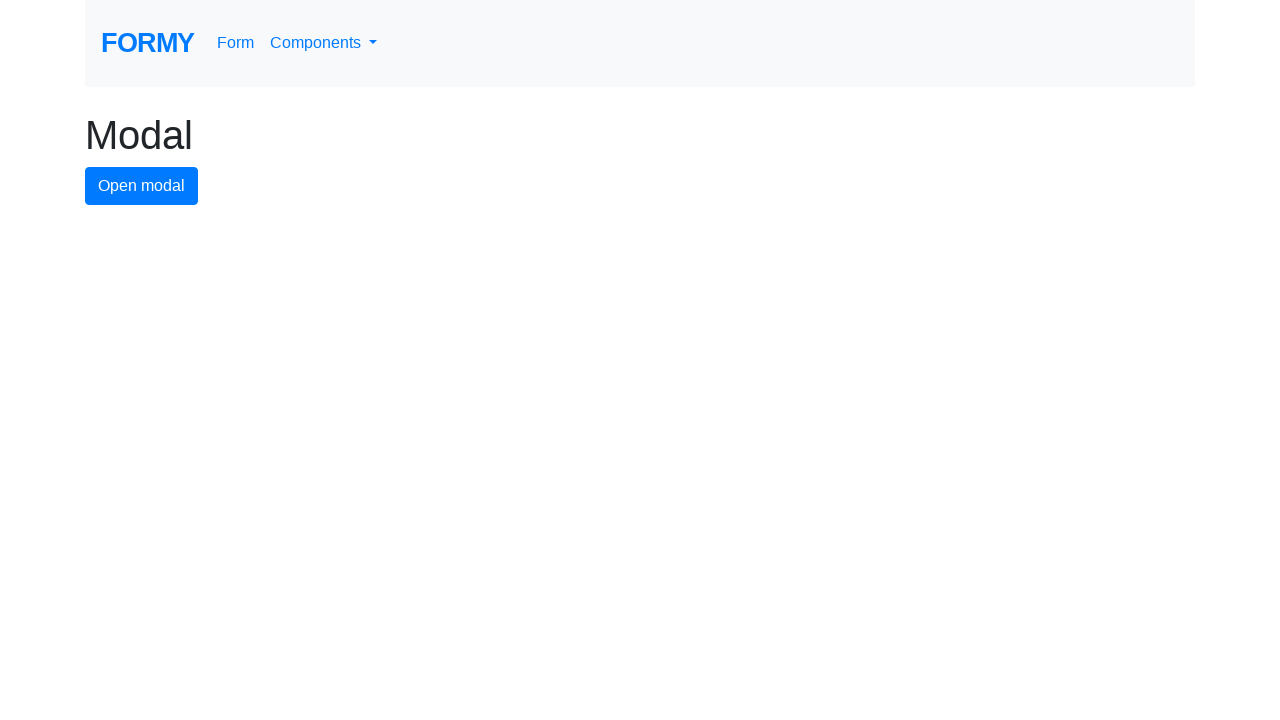

Clicked modal button to open the modal at (142, 186) on #modal-button
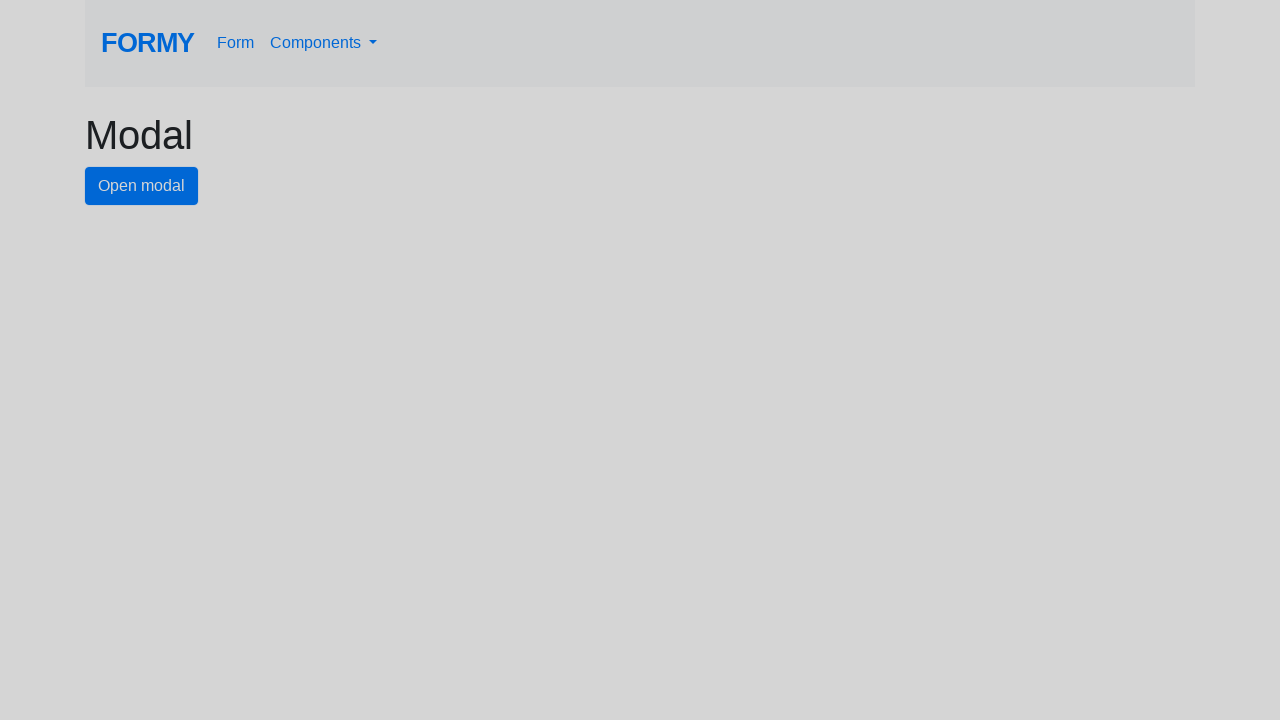

Clicked close button to dismiss the modal at (782, 184) on #close-button
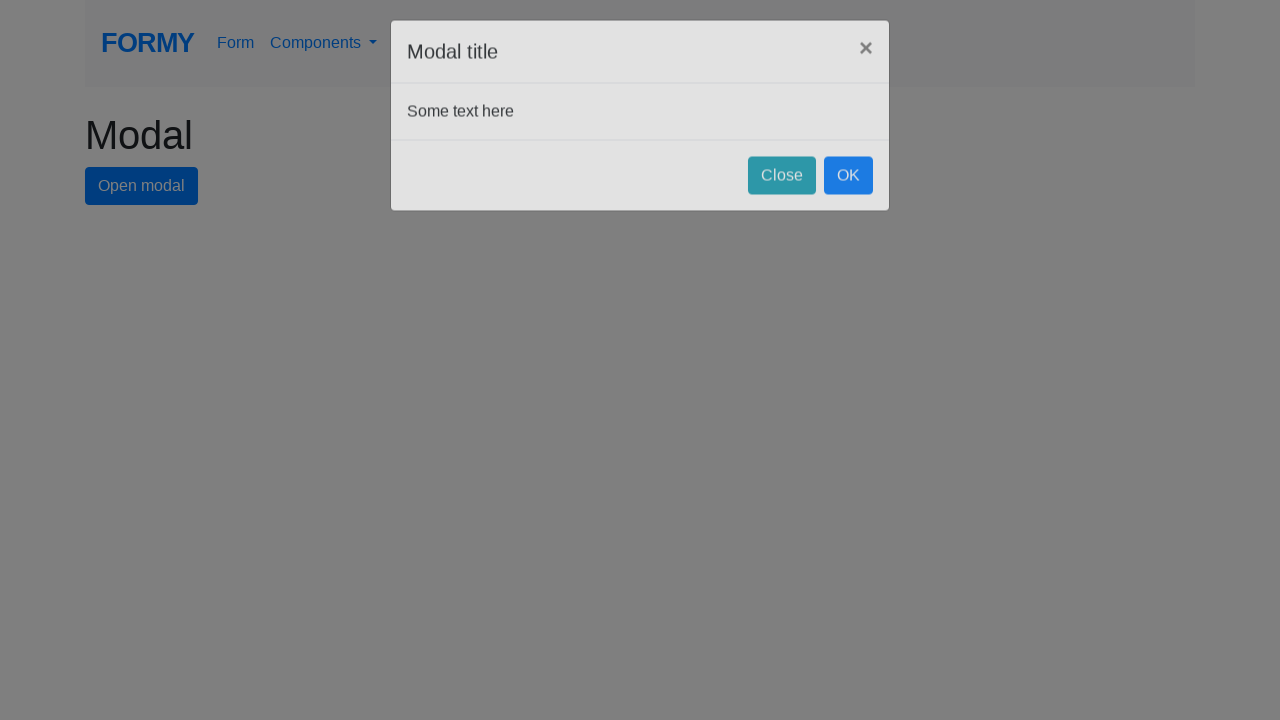

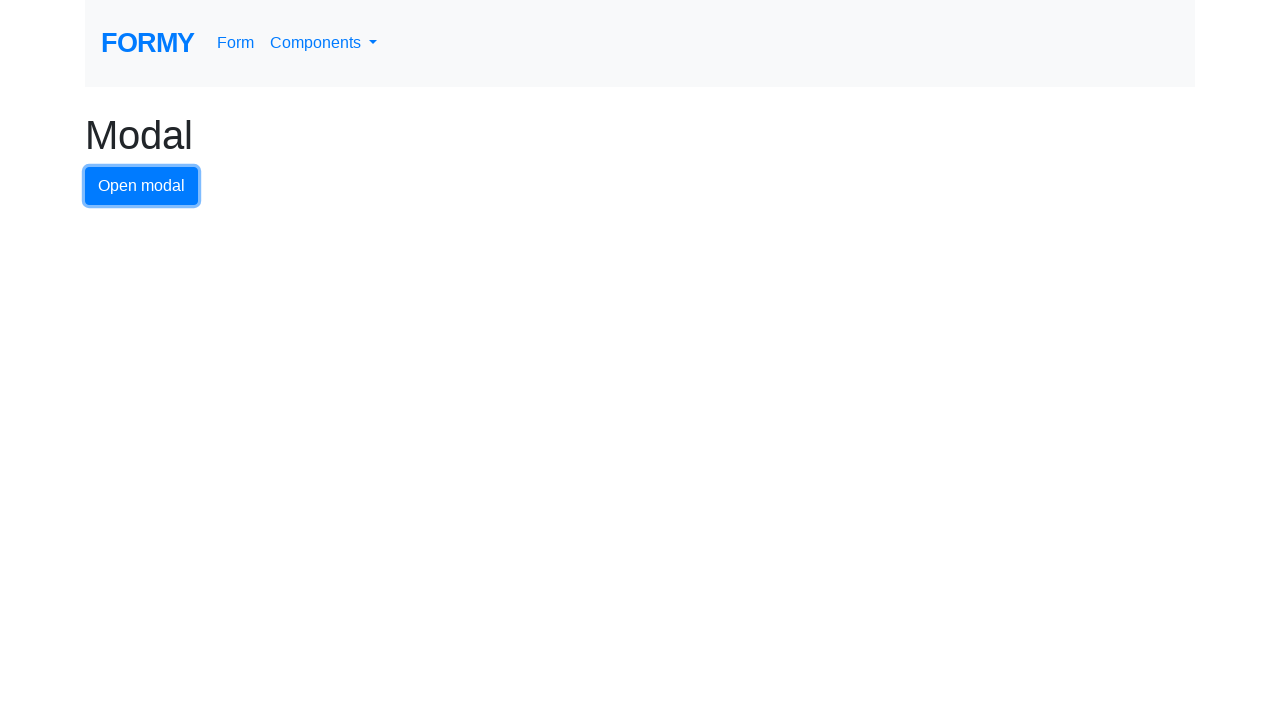